Navigates to OK Diario homepage and verifies that article titles are displayed

Starting URL: https://okdiario.com

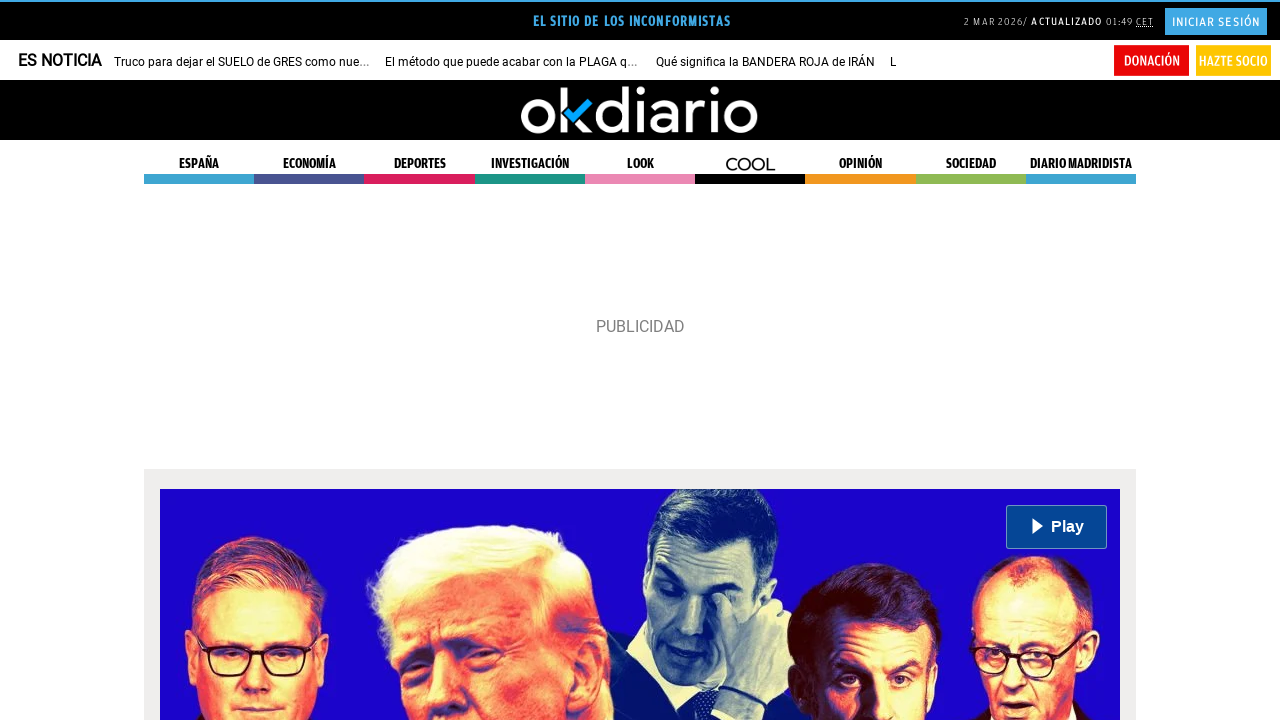

Waited for article title elements to load on OK Diario homepage
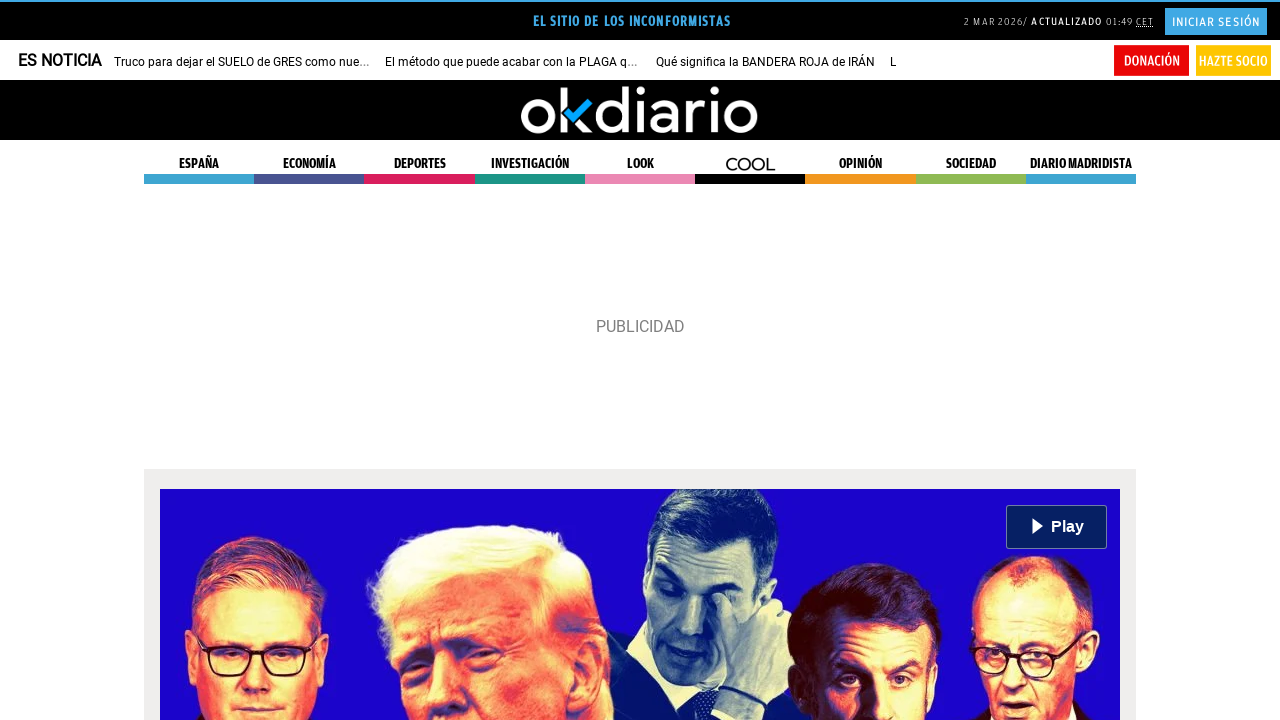

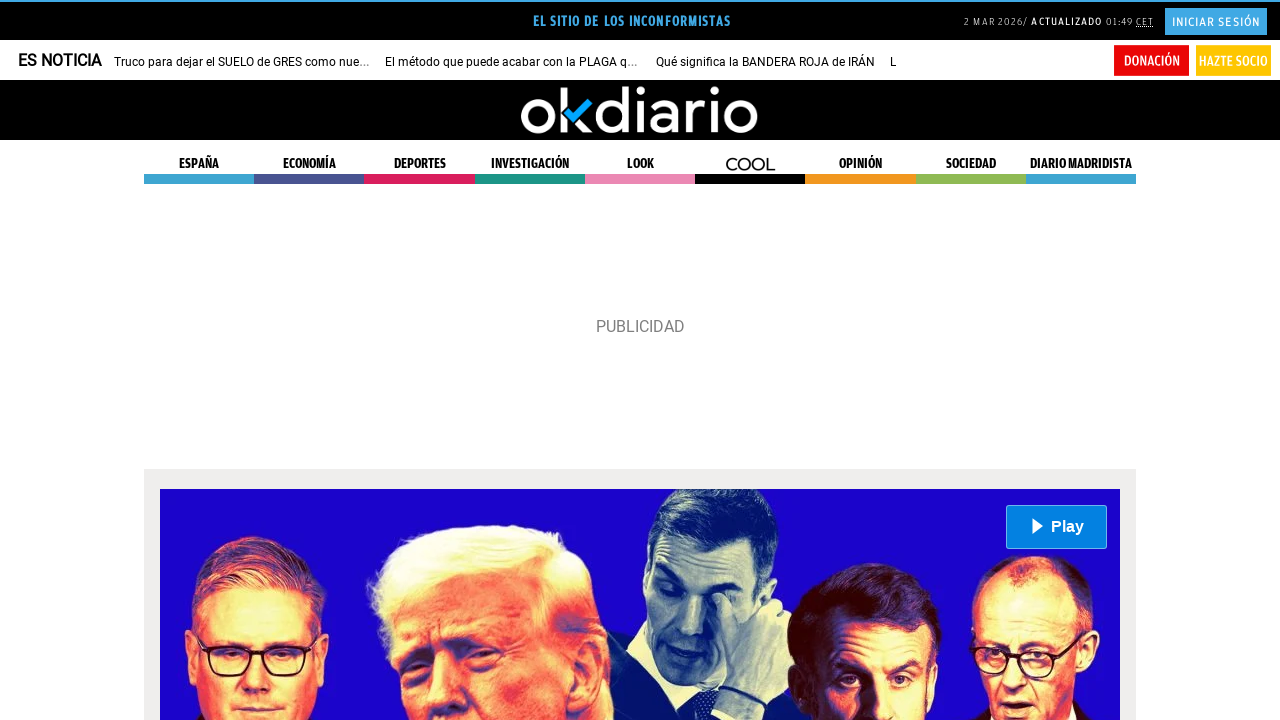